Tests opening the 'Origin' tab by clicking on it and verifying the tab becomes active and its content panel is visible

Starting URL: https://demoqa.com/tabs

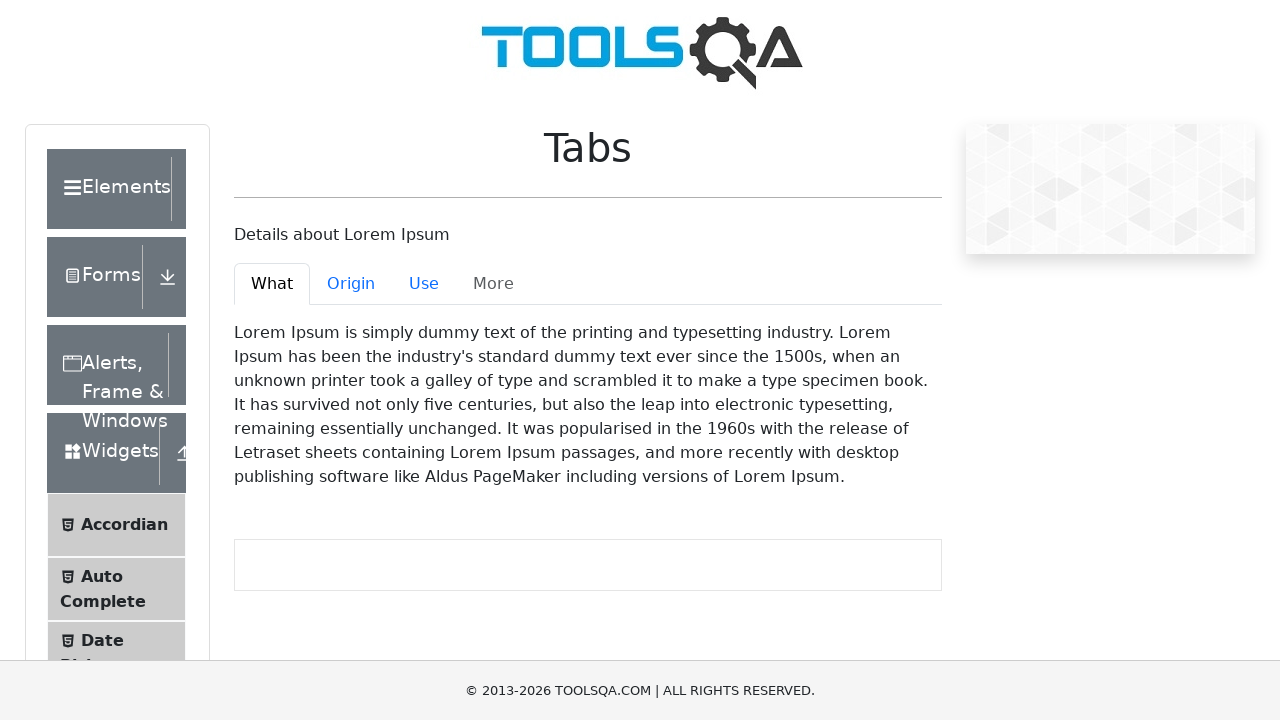

Clicked on the 'Origin' tab at (351, 284) on #demo-tab-origin
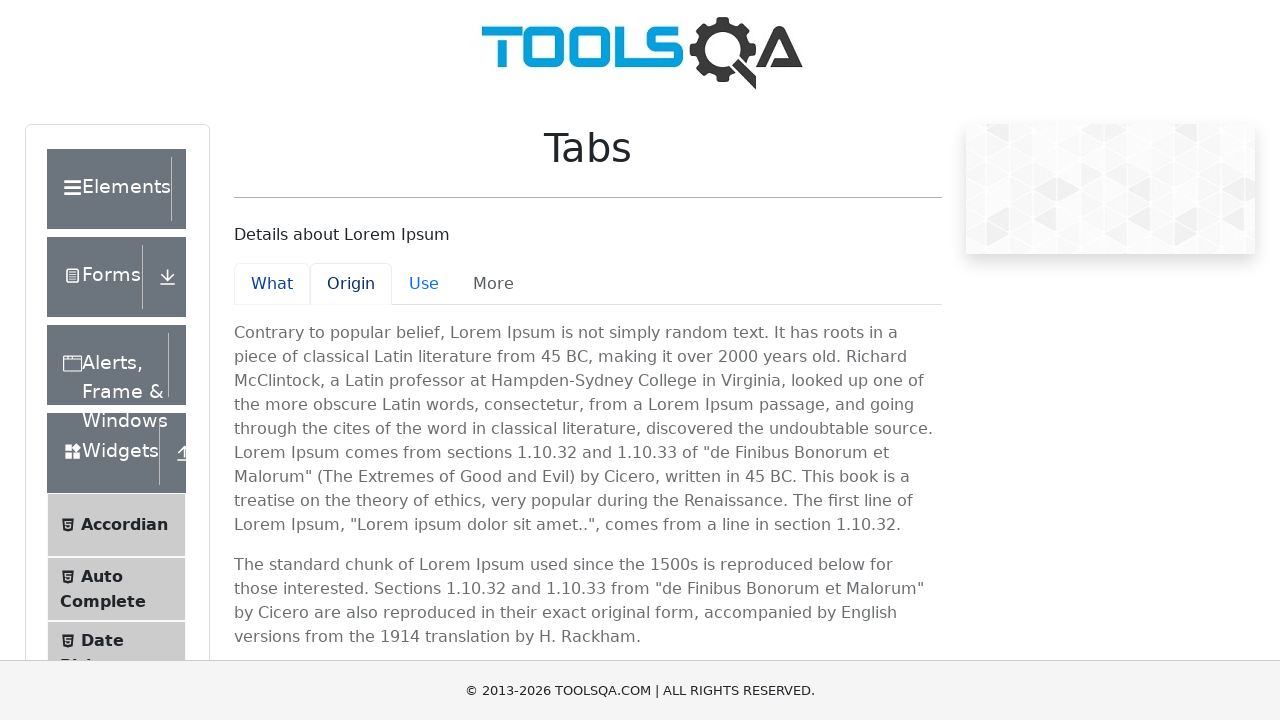

Verified the 'Origin' tab is now active
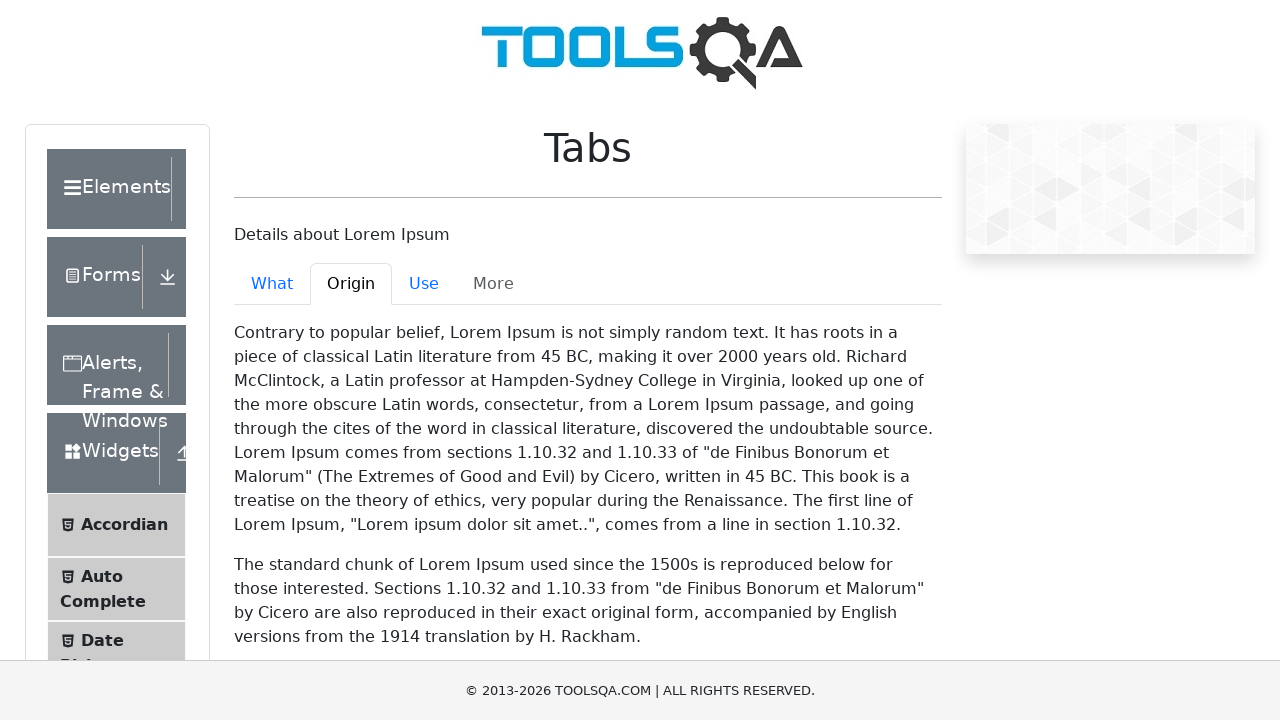

Verified the 'Origin' tab content panel is visible
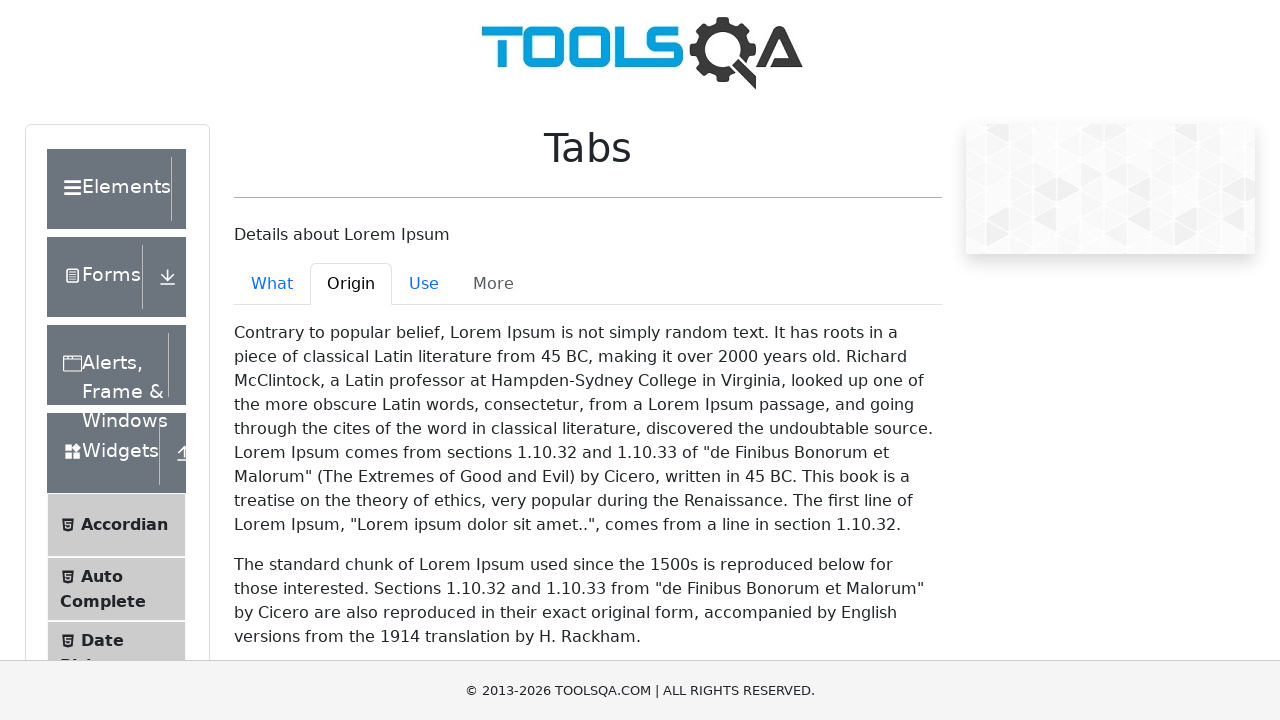

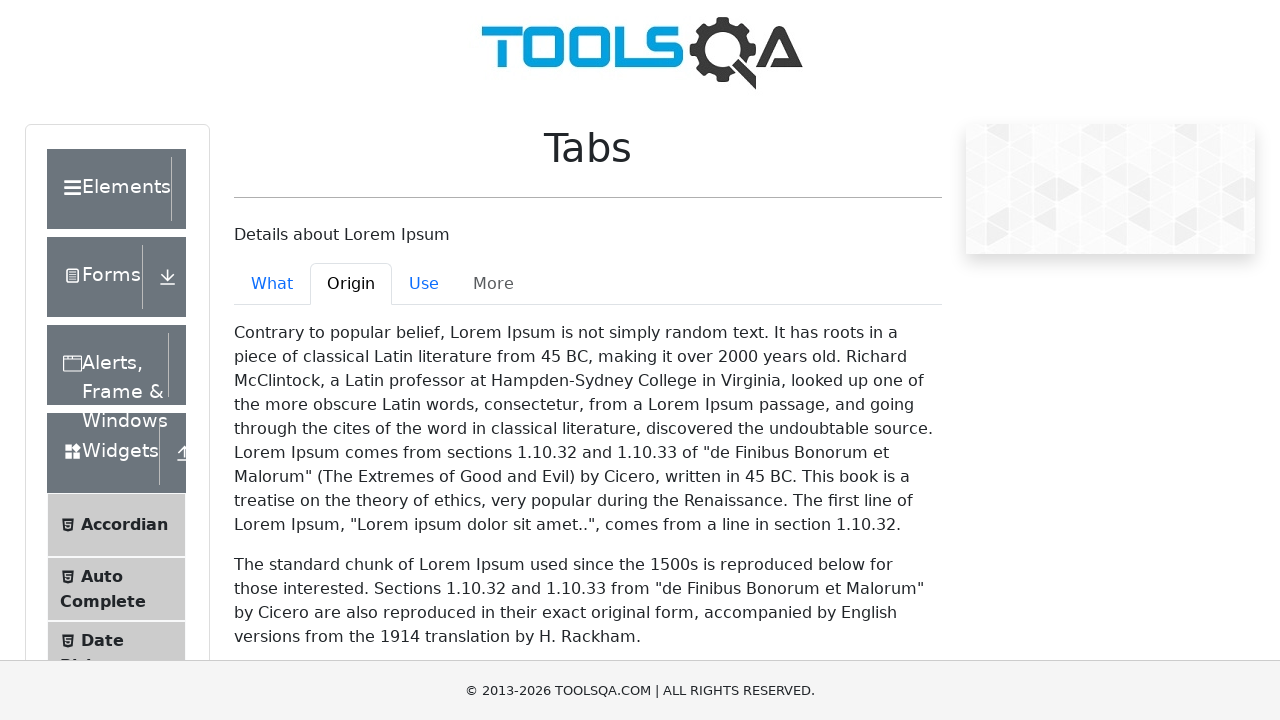